Tests Google Translate by clicking on the text input area and entering text to be translated

Starting URL: https://translate.google.com/

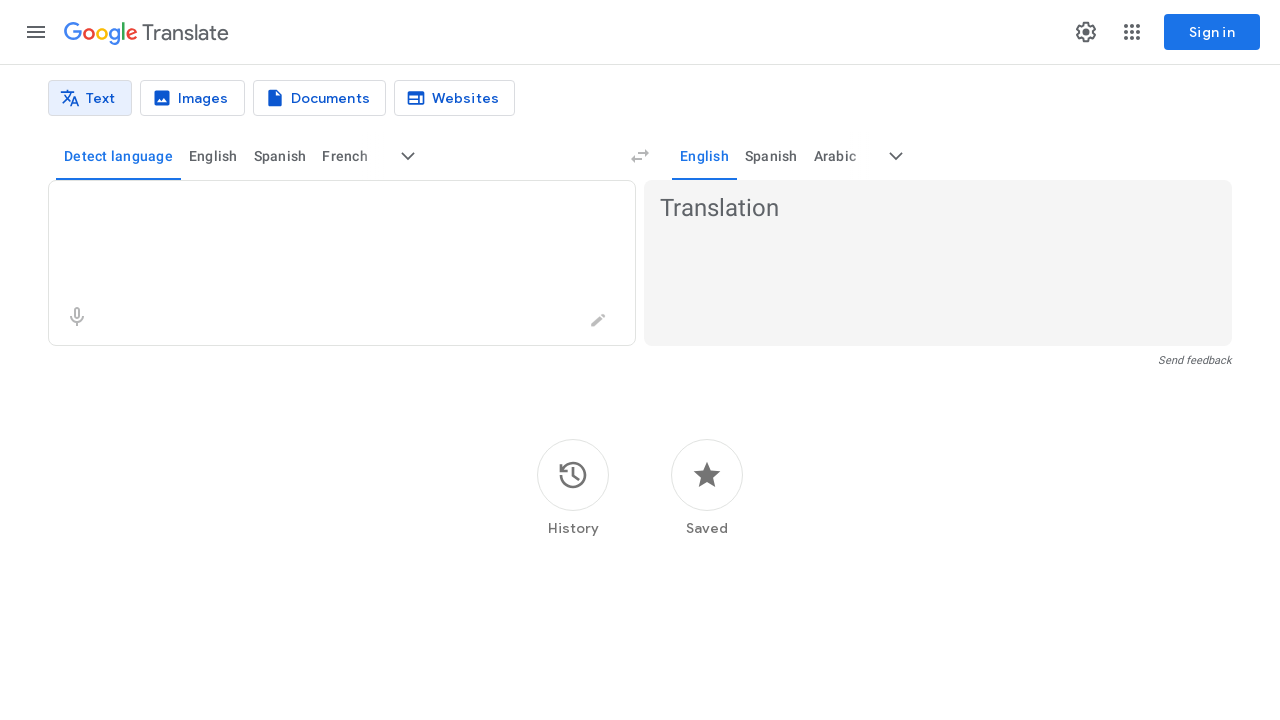

Clicked on the text input area for translation at (324, 209) on textarea
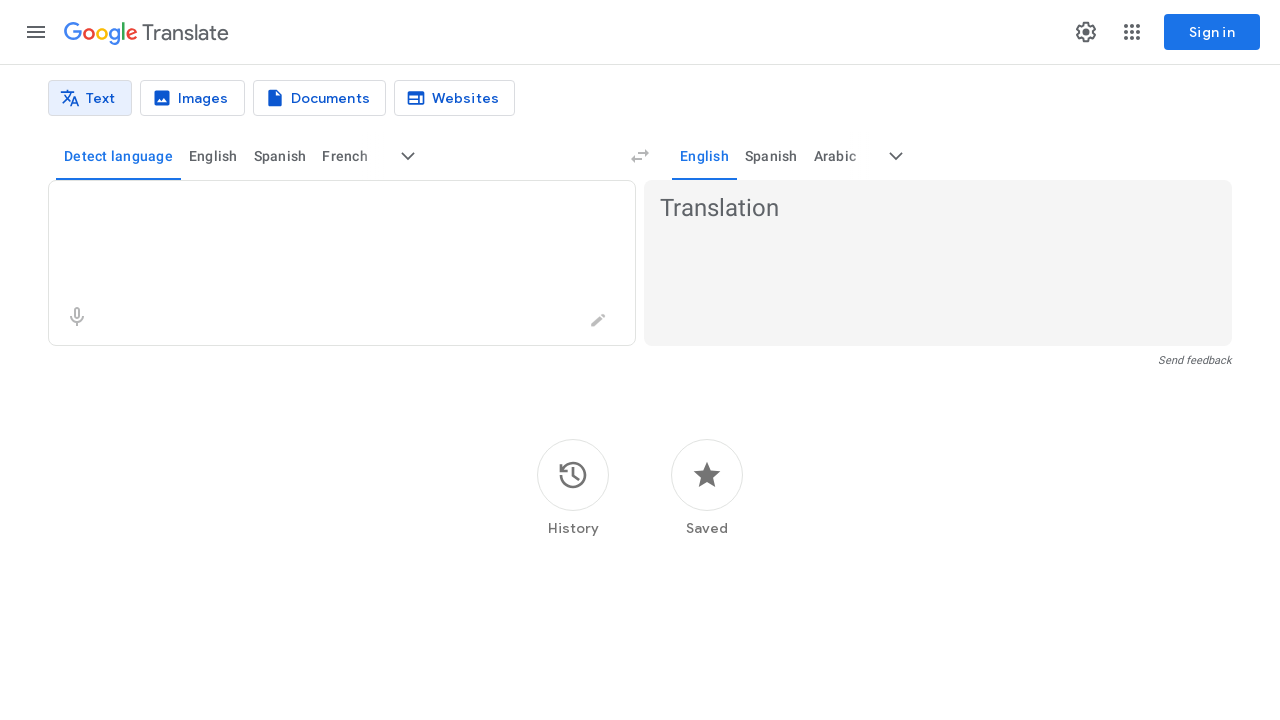

Entered 'mountain' into the translation input field on textarea
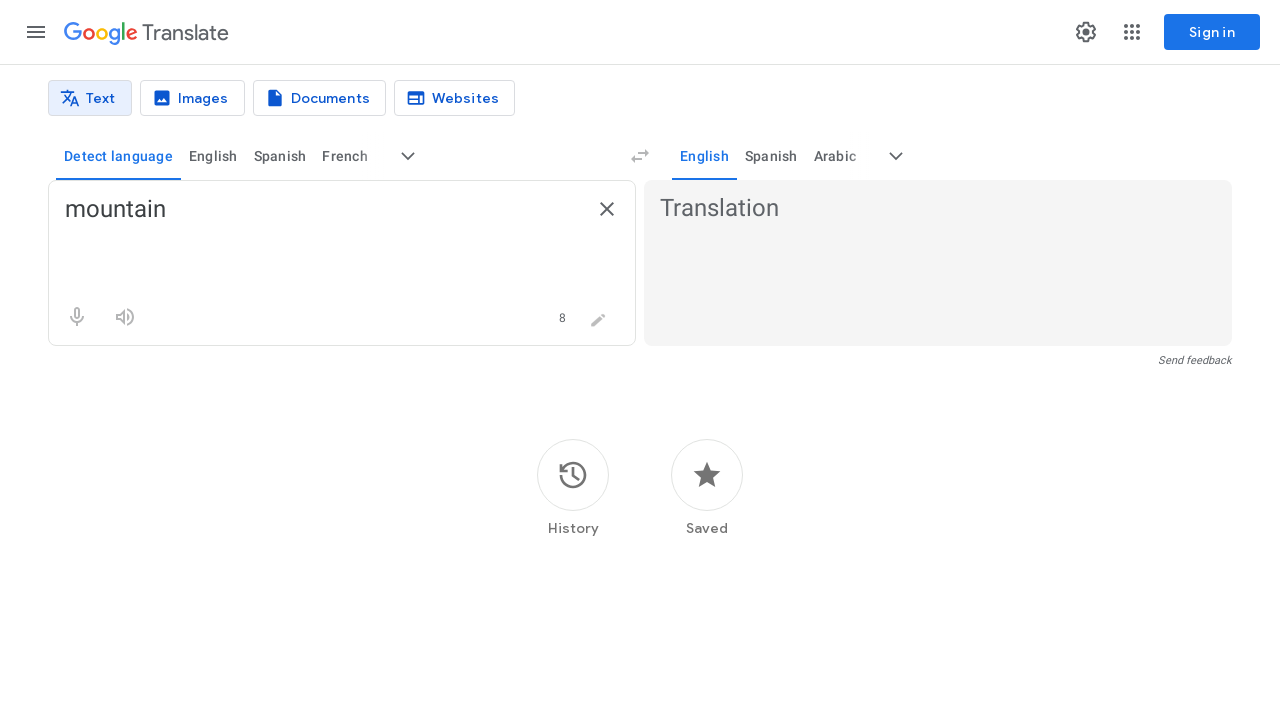

Waited 2 seconds for translation to process
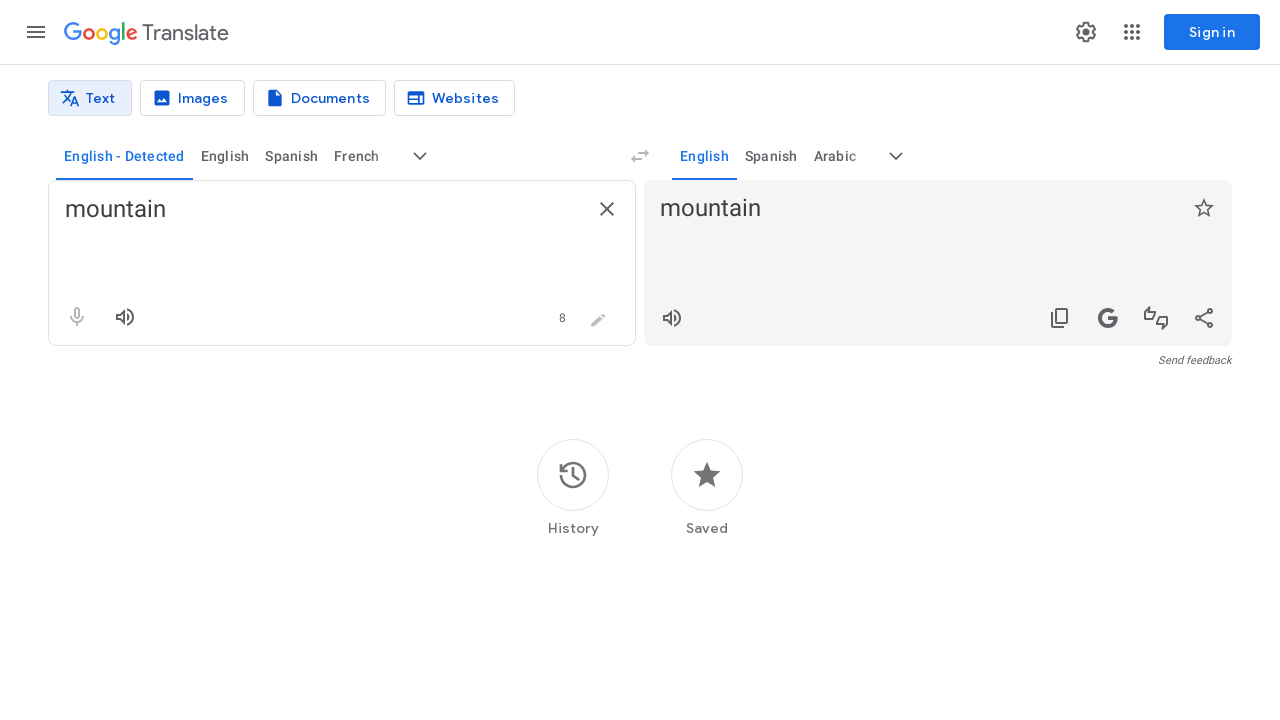

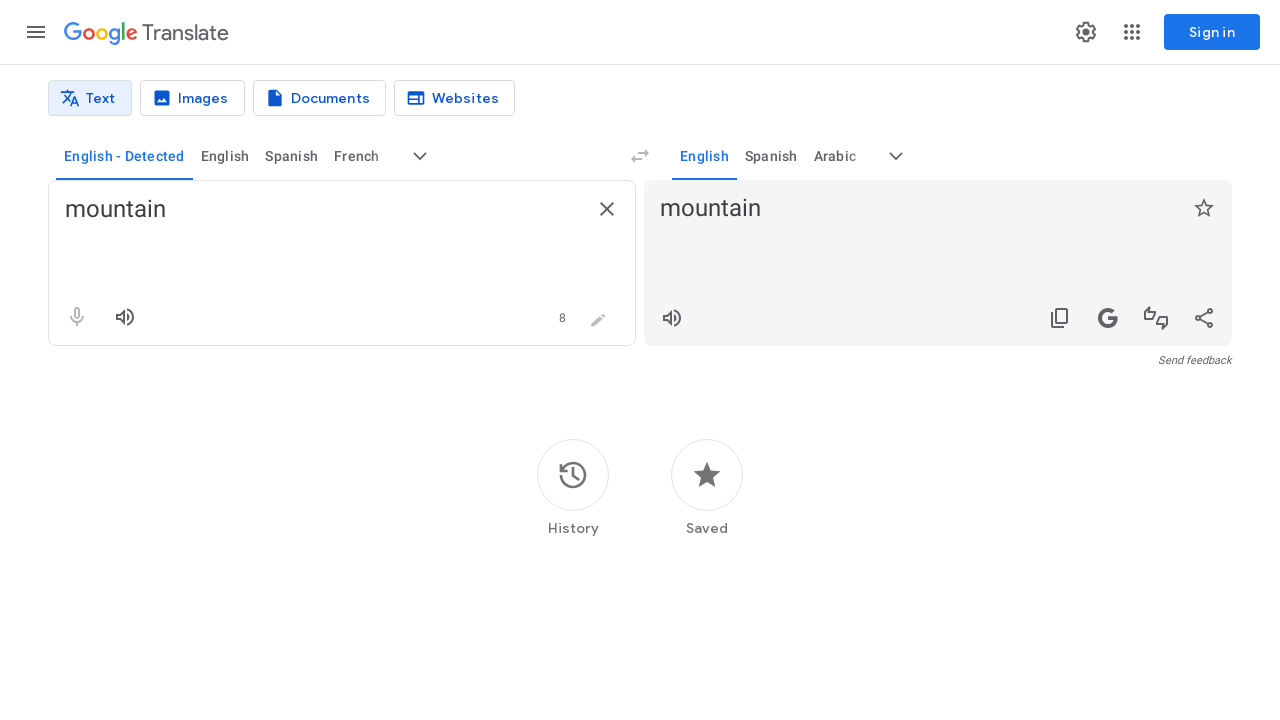